Tests radio button functionality on a registration page by finding all radio buttons and clicking on the "Male" option

Starting URL: http://demo.automationtesting.in/Register.html

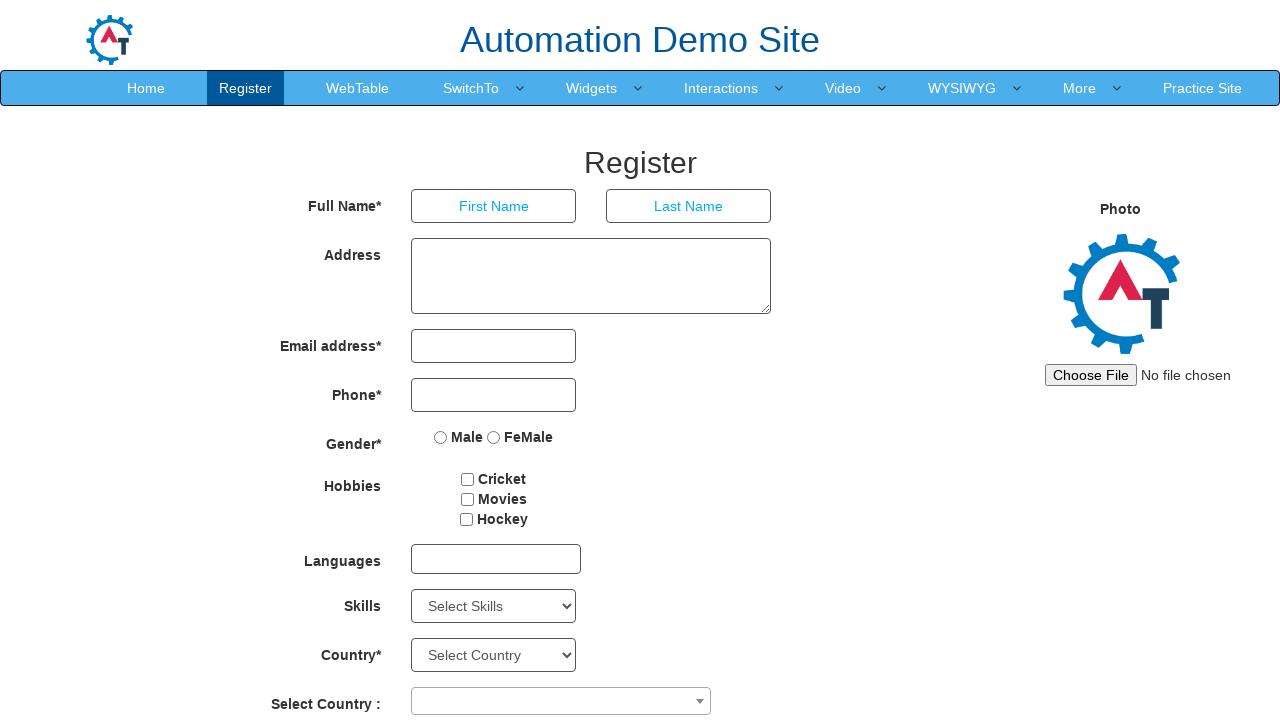

Waited for radio buttons to be present on the registration page
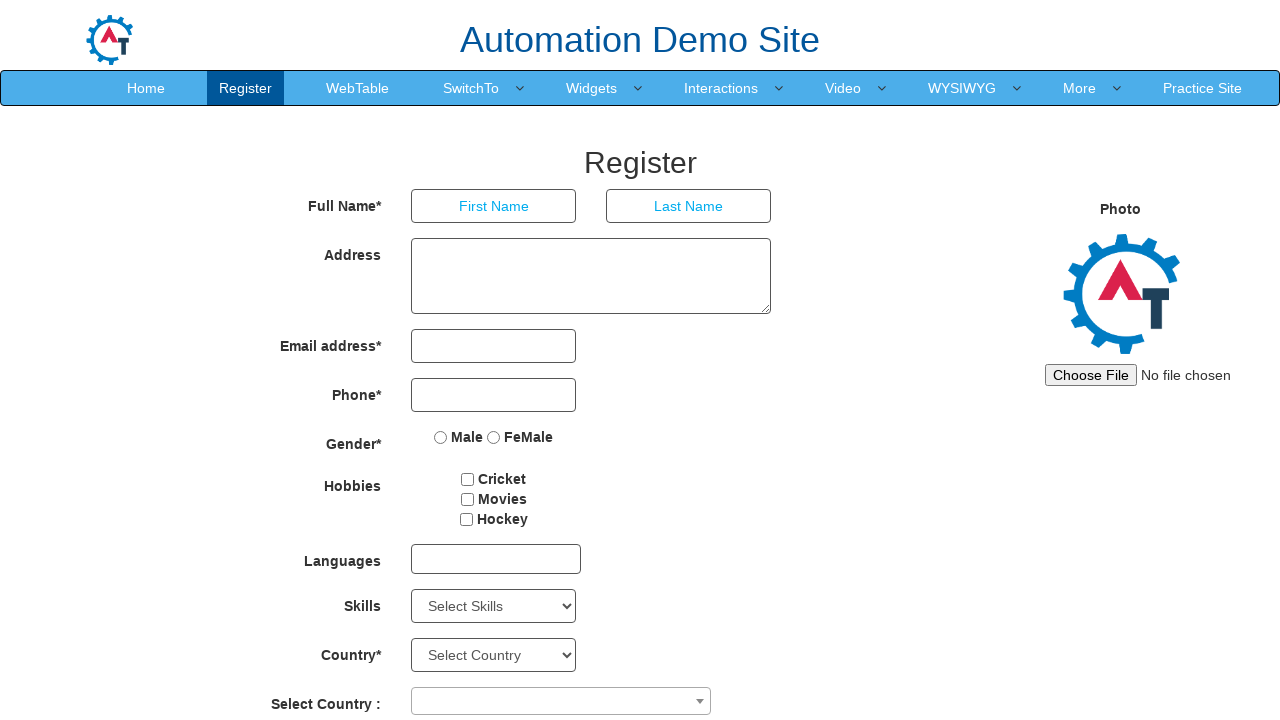

Clicked on the 'Male' radio button option at (441, 437) on input[type='radio'][value='Male']
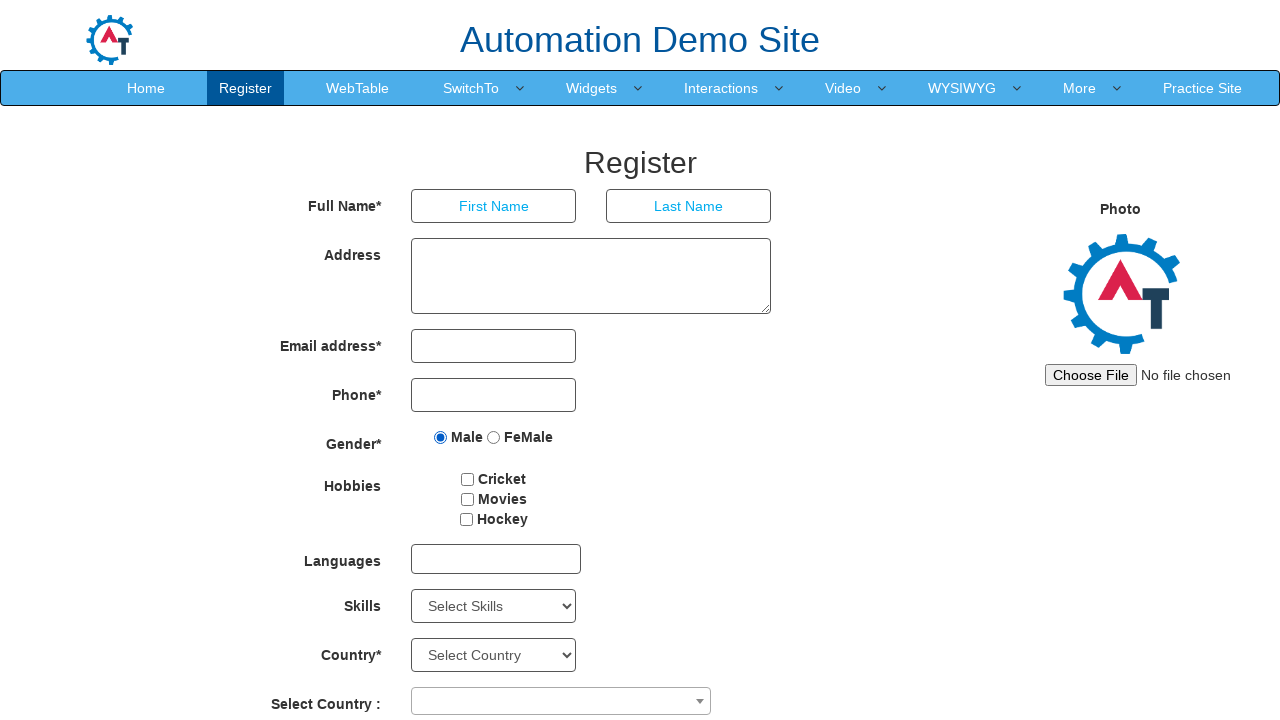

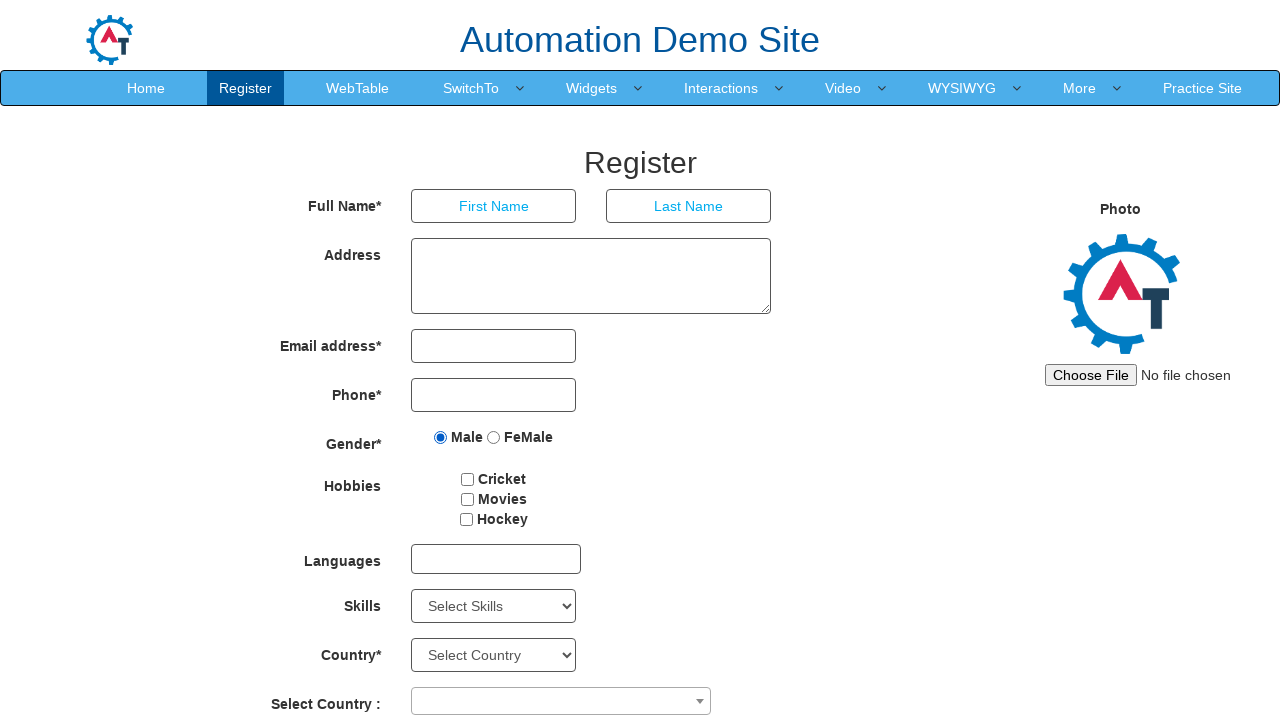